Tests that new todo items are appended to the bottom of the list and counter displays correctly

Starting URL: https://demo.playwright.dev/todomvc

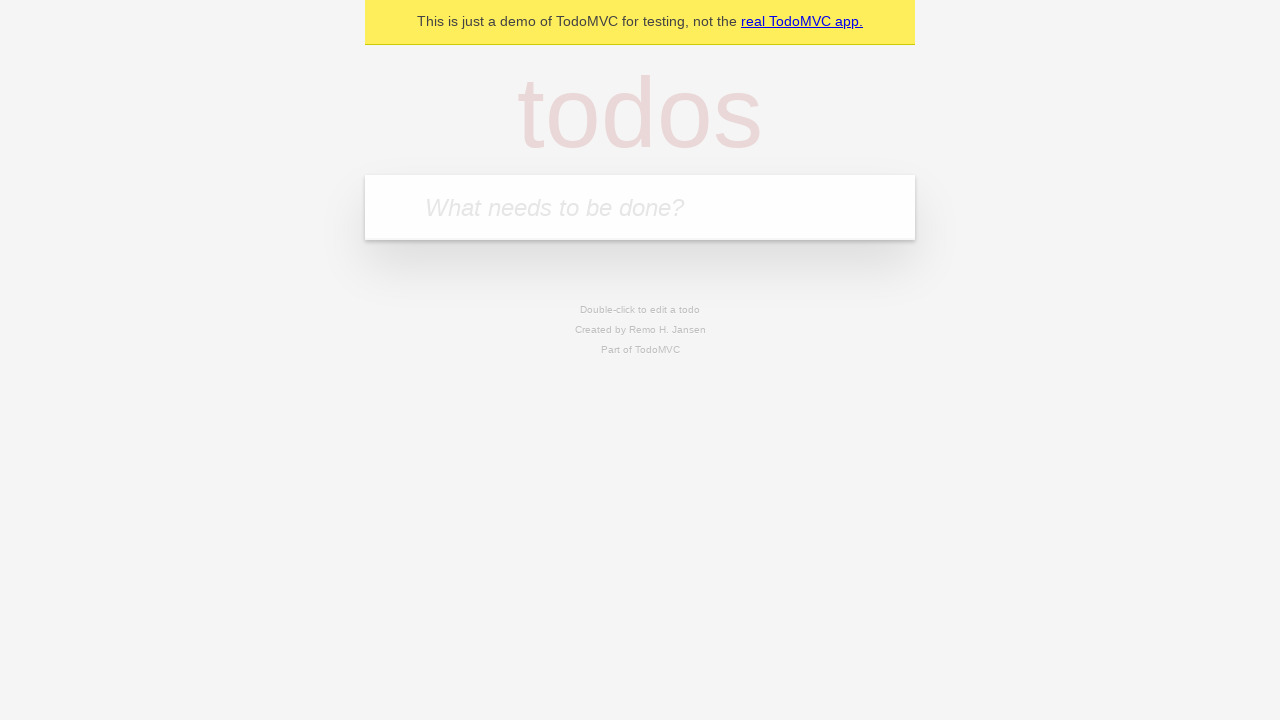

Filled todo input with 'buy some cheese' on internal:attr=[placeholder="What needs to be done?"i]
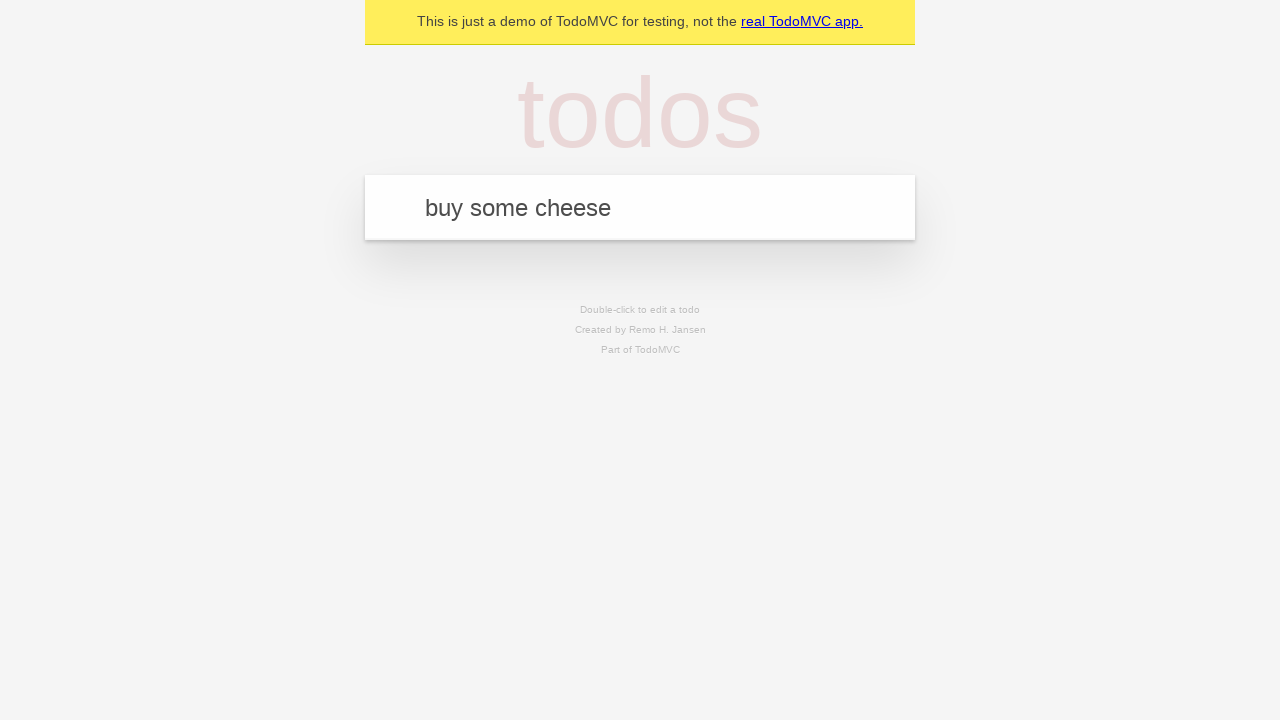

Pressed Enter to add first todo item on internal:attr=[placeholder="What needs to be done?"i]
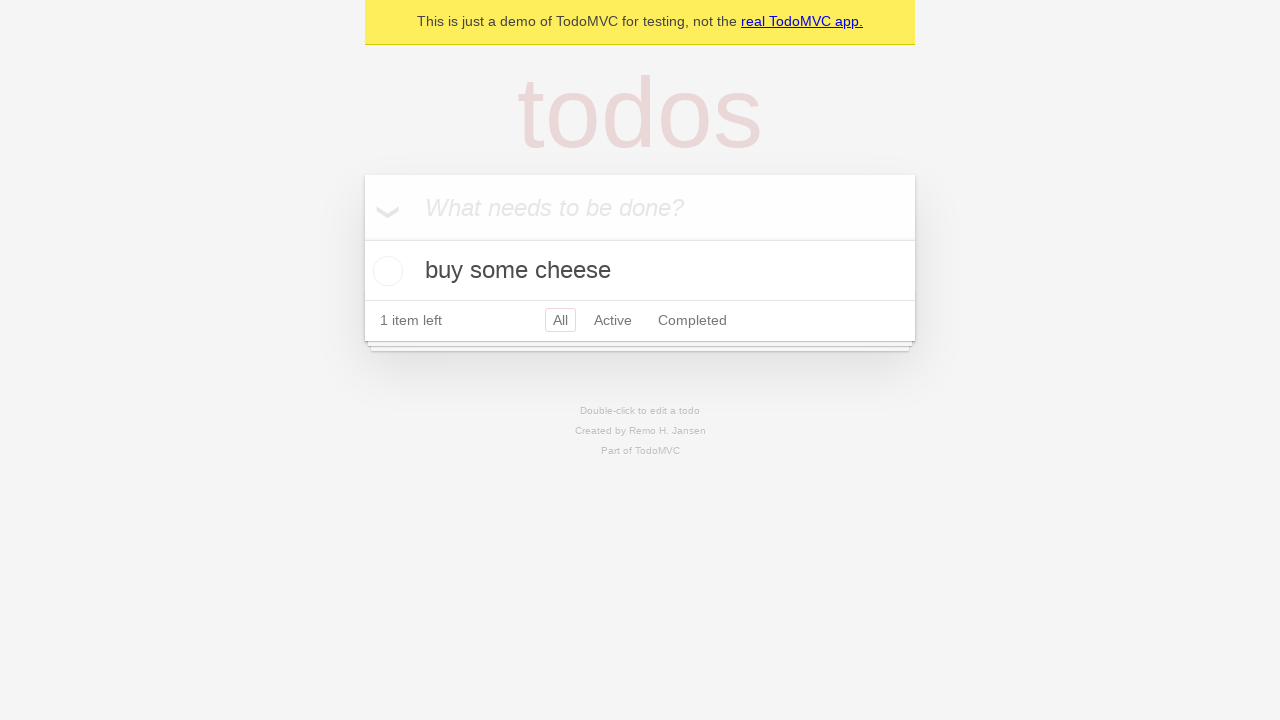

Filled todo input with 'feed the cat' on internal:attr=[placeholder="What needs to be done?"i]
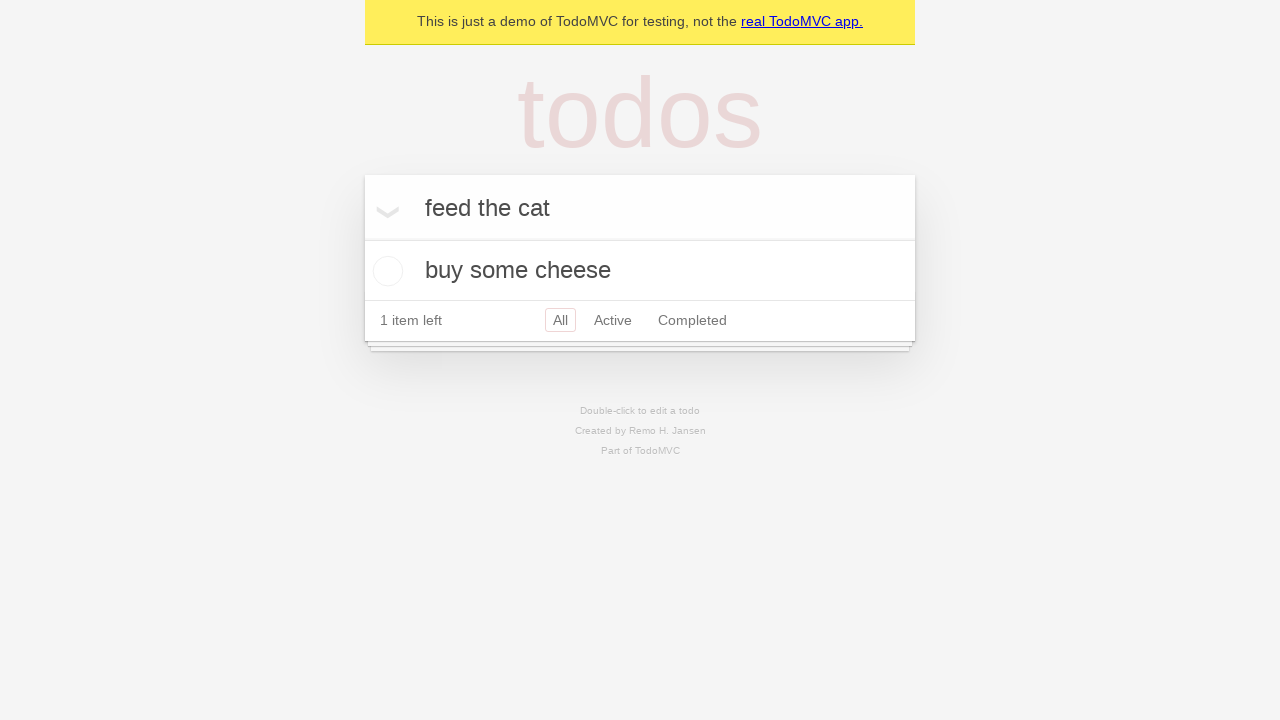

Pressed Enter to add second todo item on internal:attr=[placeholder="What needs to be done?"i]
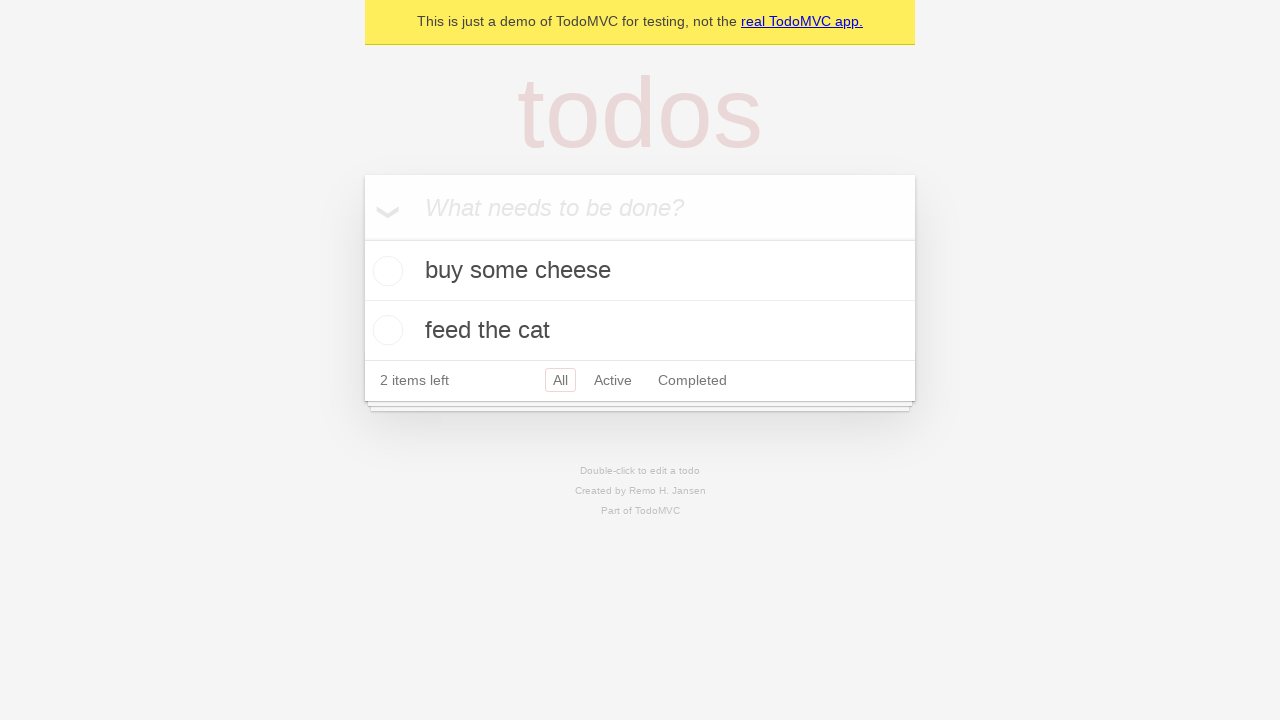

Filled todo input with 'book a doctors appointment' on internal:attr=[placeholder="What needs to be done?"i]
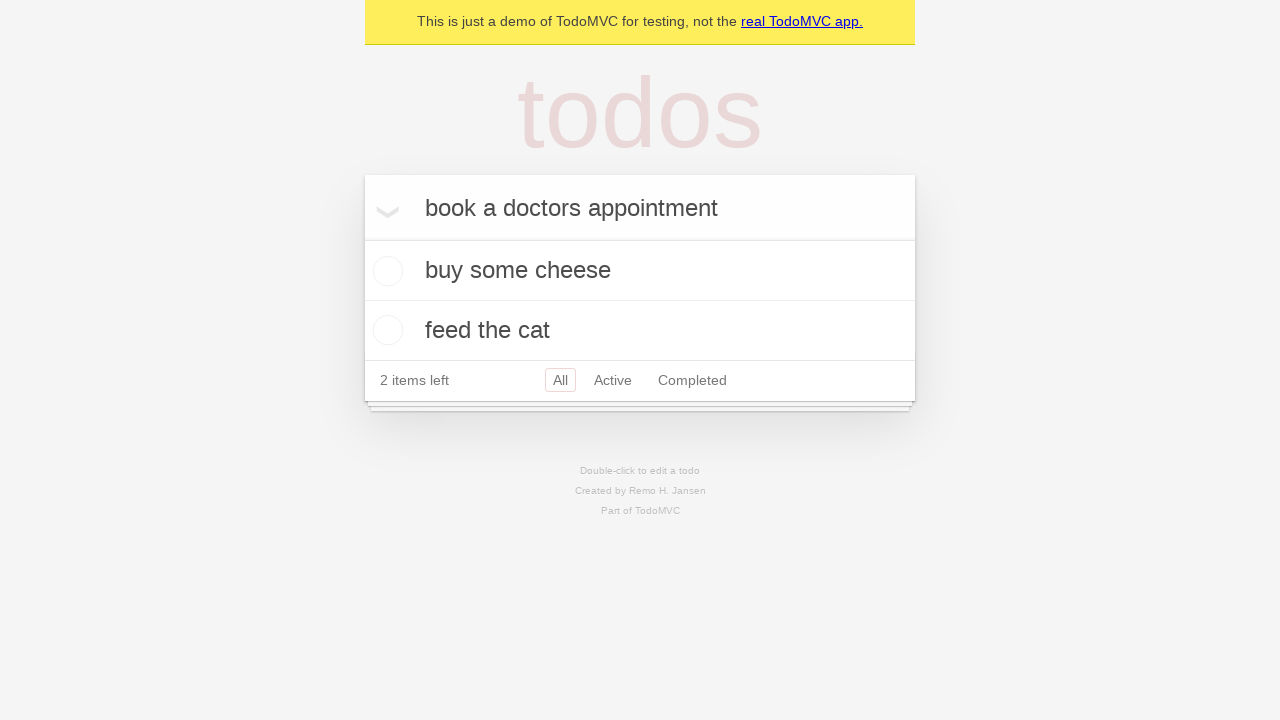

Pressed Enter to add third todo item on internal:attr=[placeholder="What needs to be done?"i]
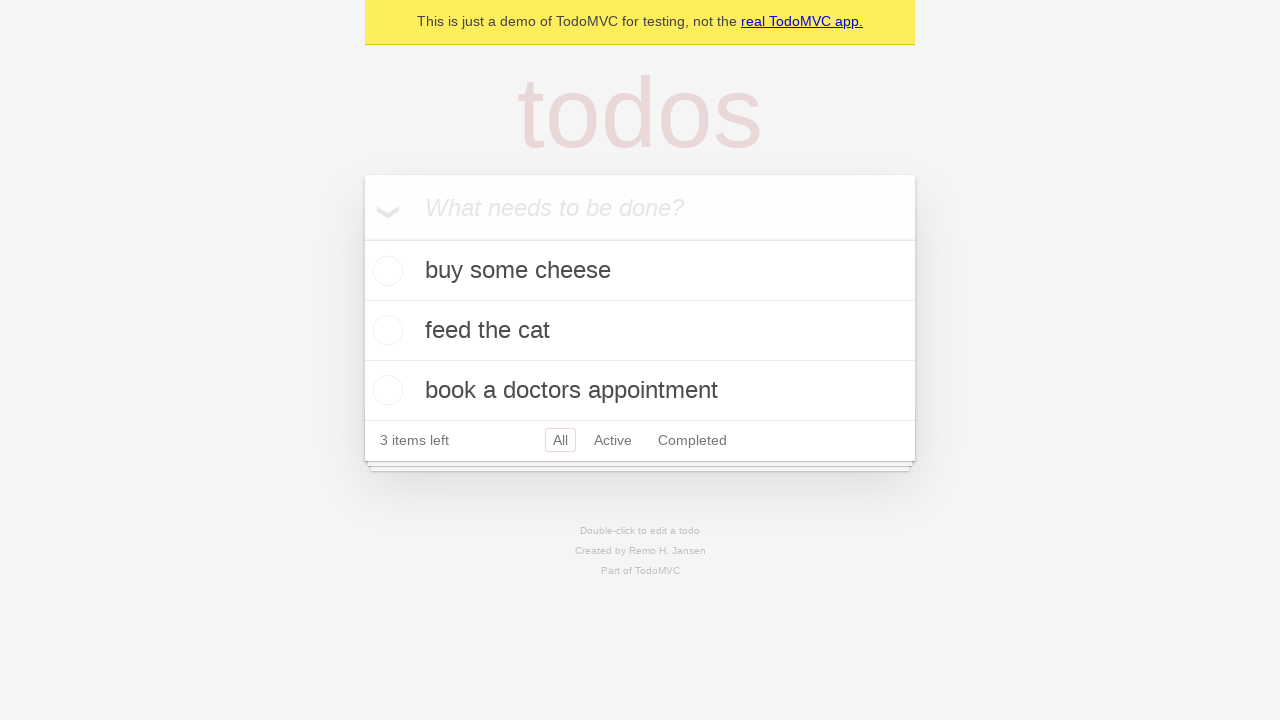

Verified all 3 todo items were added and counter displays '3 items left'
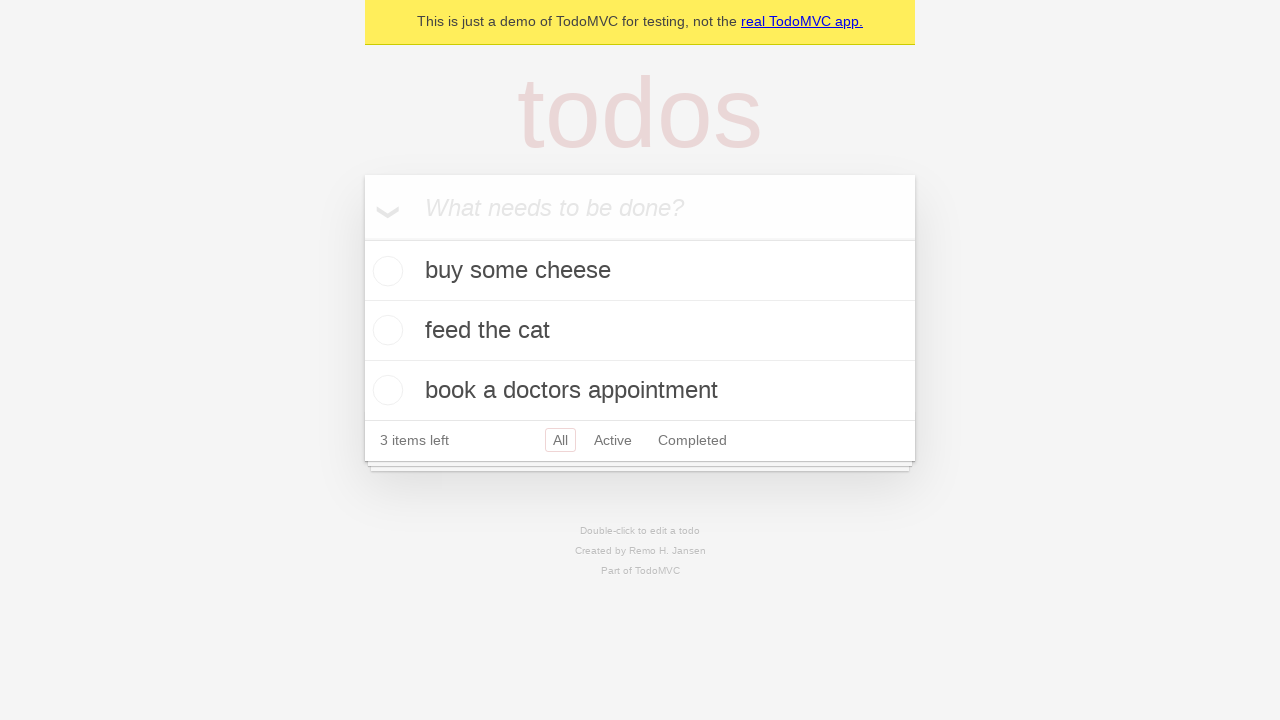

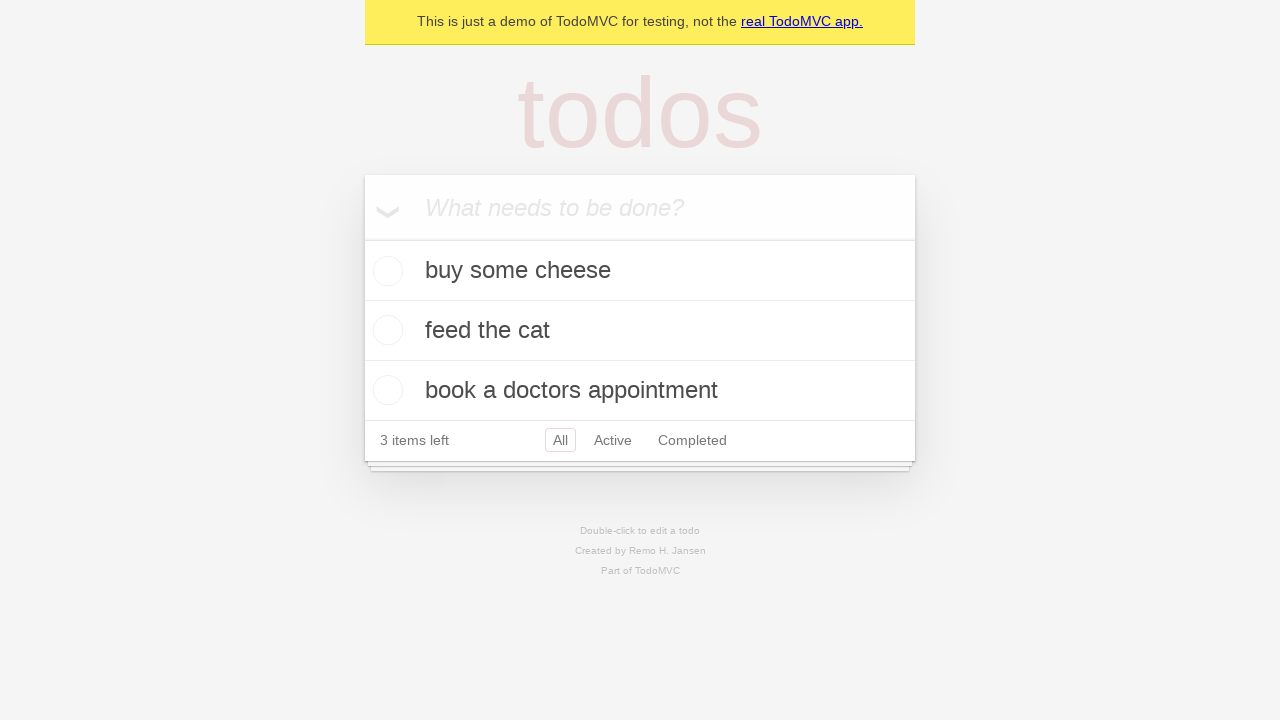